Tests browser page refresh functionality by navigating to a Thuraya services page and refreshing it

Starting URL: https://services.thuraya.com/Bills/index.jsp

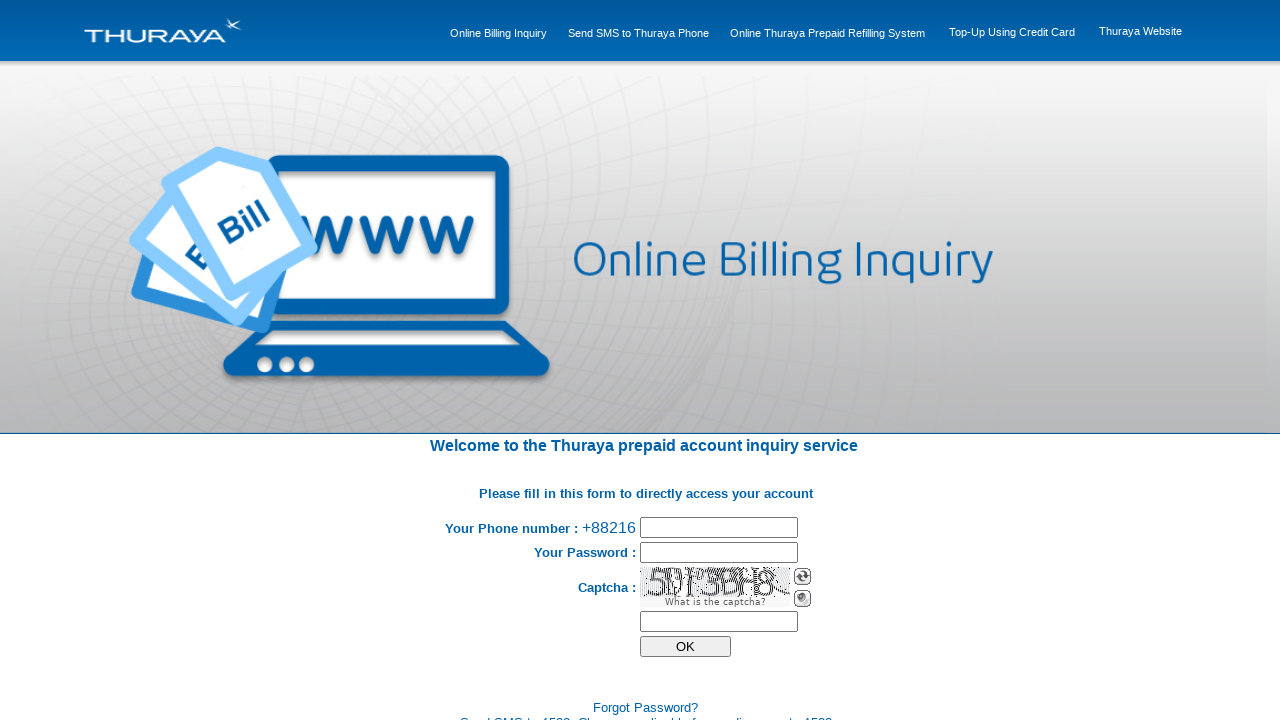

Refreshed the Thuraya services page
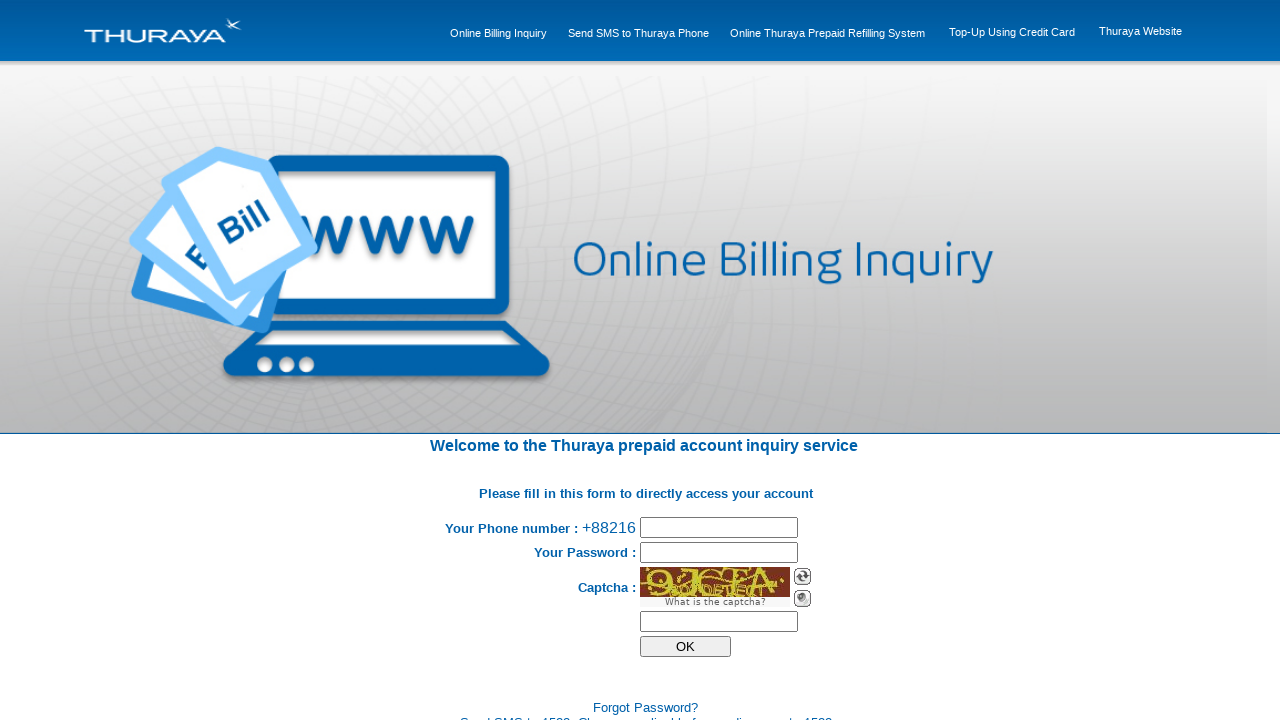

Page finished loading after refresh (DOM content loaded)
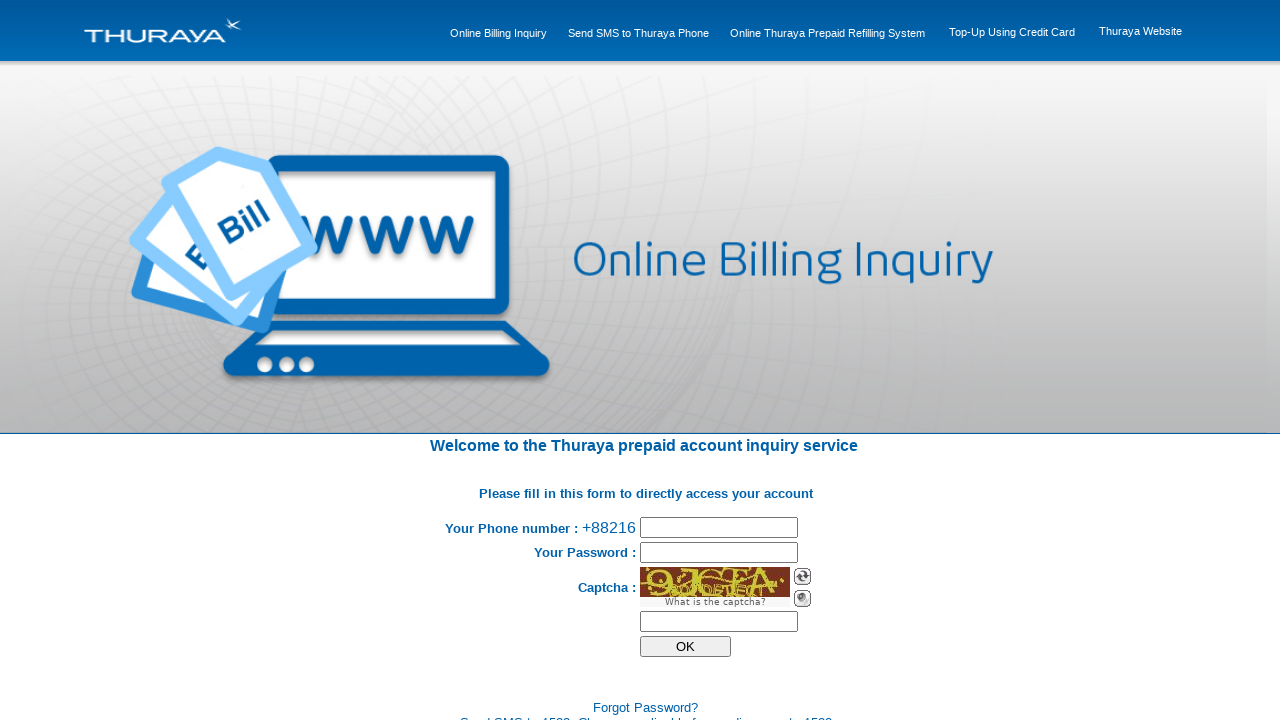

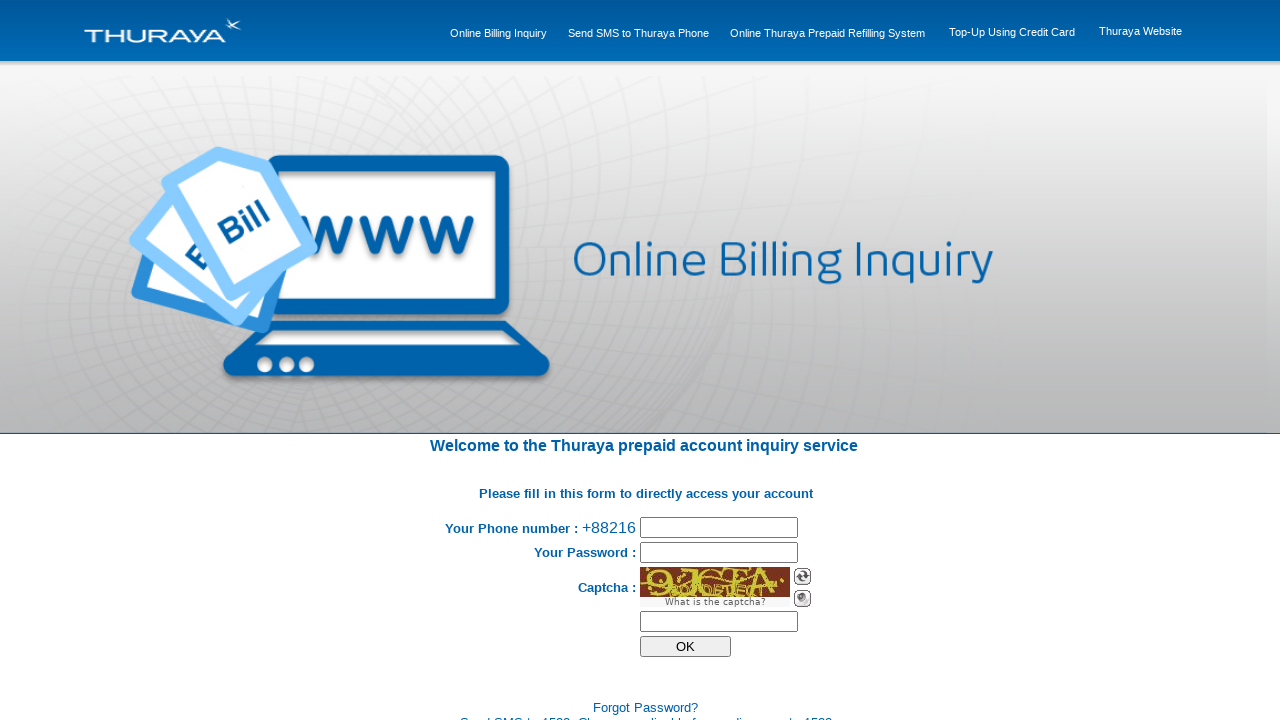